Tests dynamic loading by clicking a Start button and waiting for a "Hello World!" message to appear after the loading completes.

Starting URL: https://the-internet.herokuapp.com/dynamic_loading/2

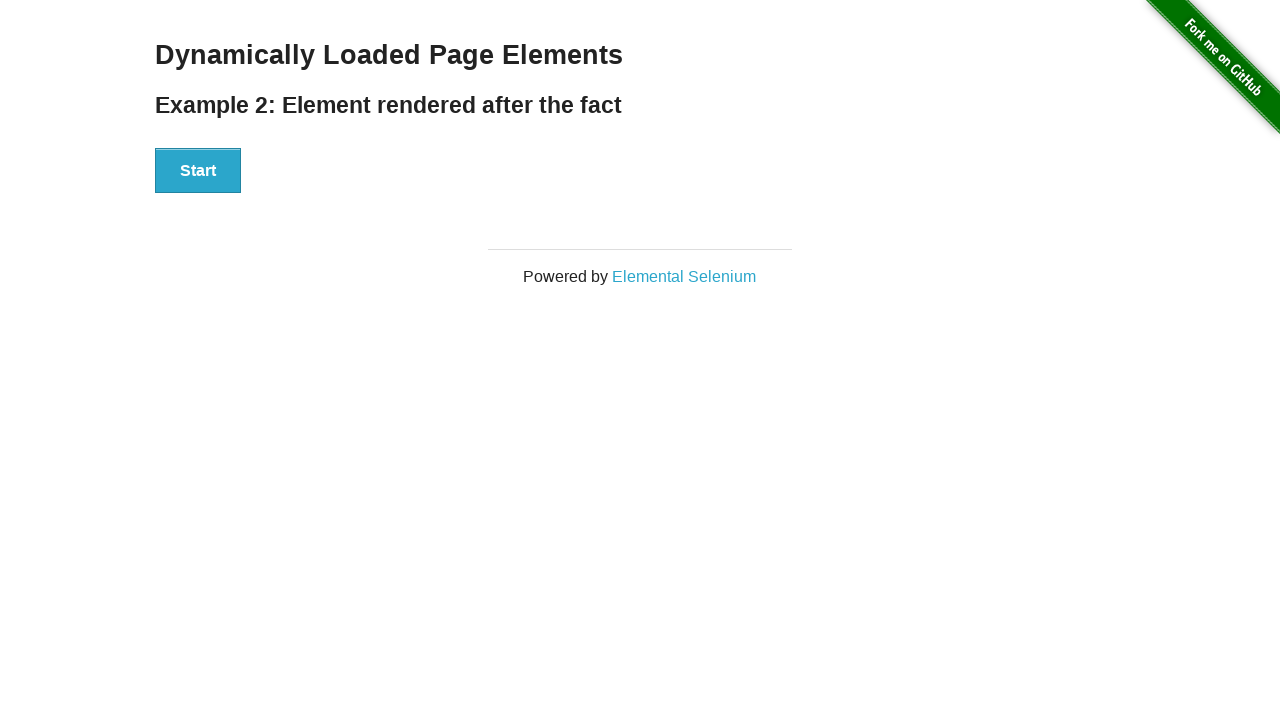

Navigated to dynamic loading test page
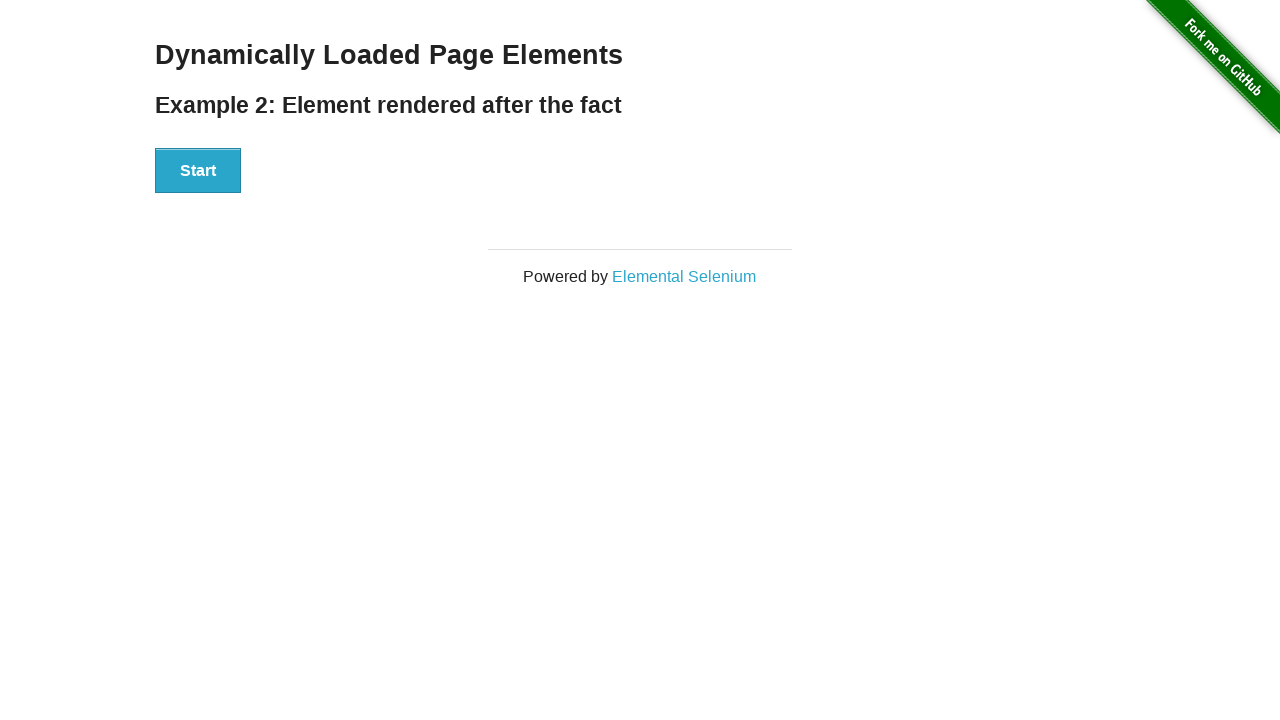

Clicked Start button to initiate dynamic loading at (198, 171) on #start button
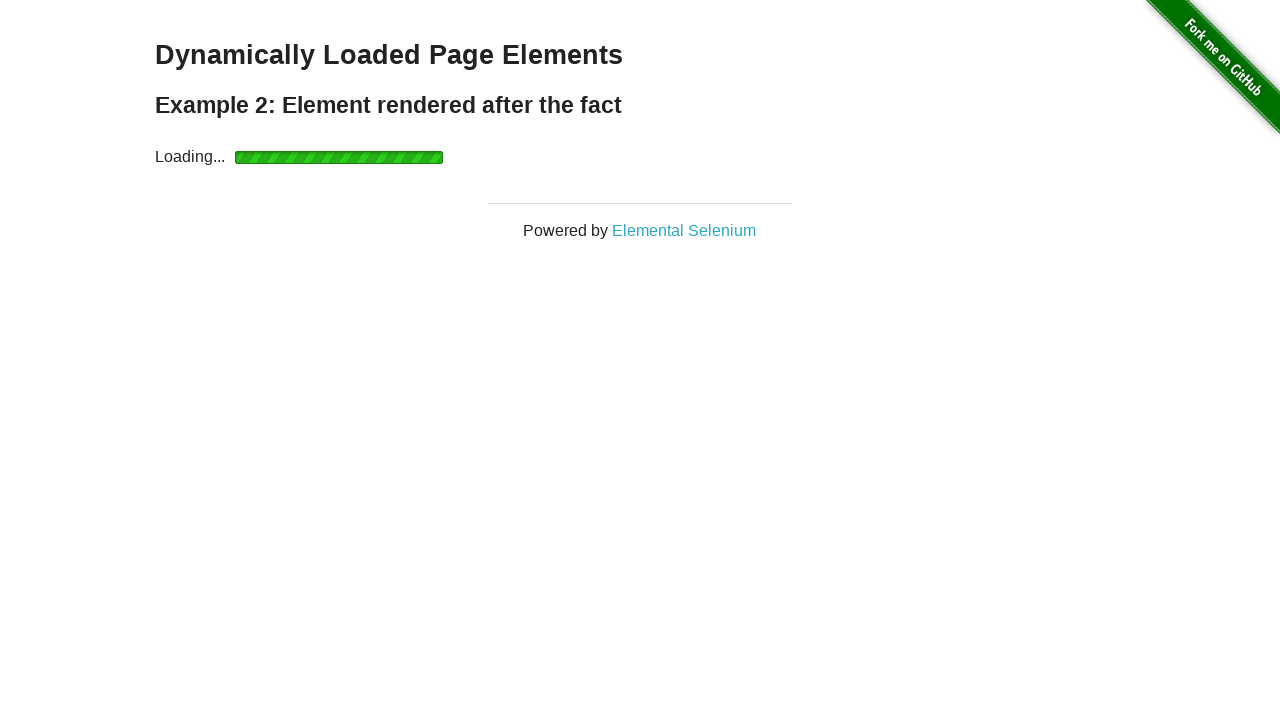

Waited for 'Hello World!' message to appear after loading completed
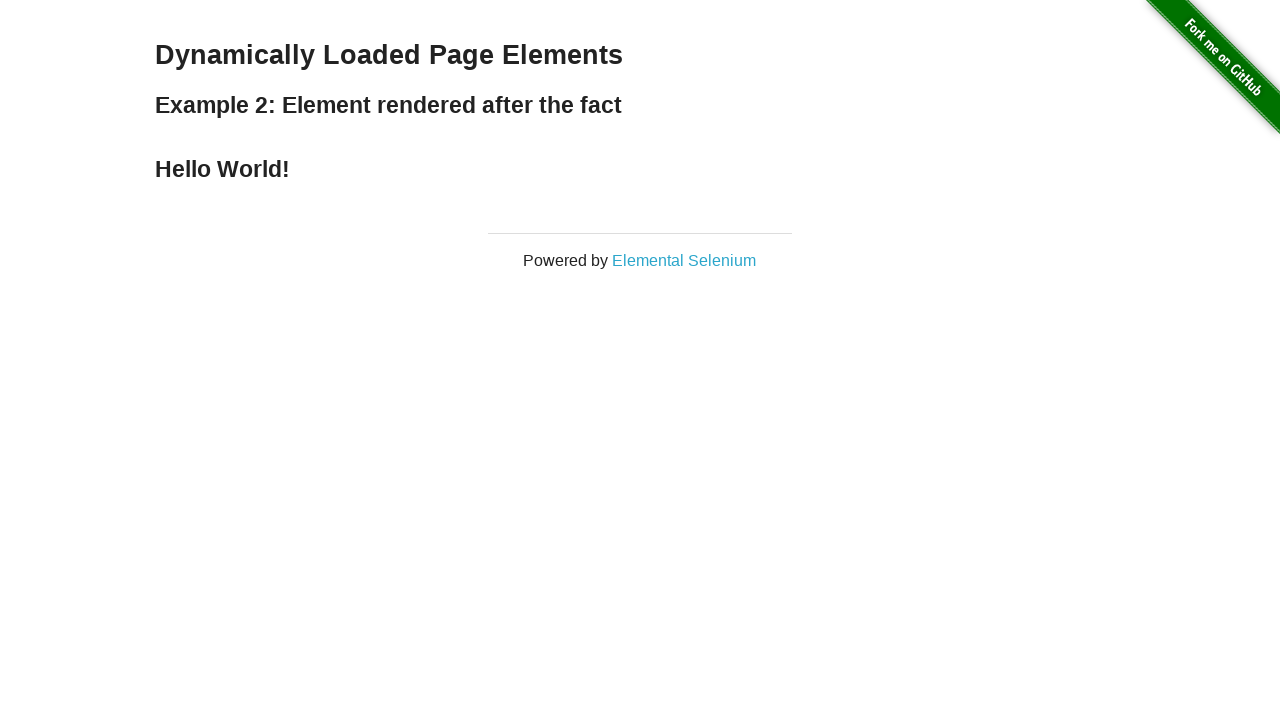

Located the finish element containing the message
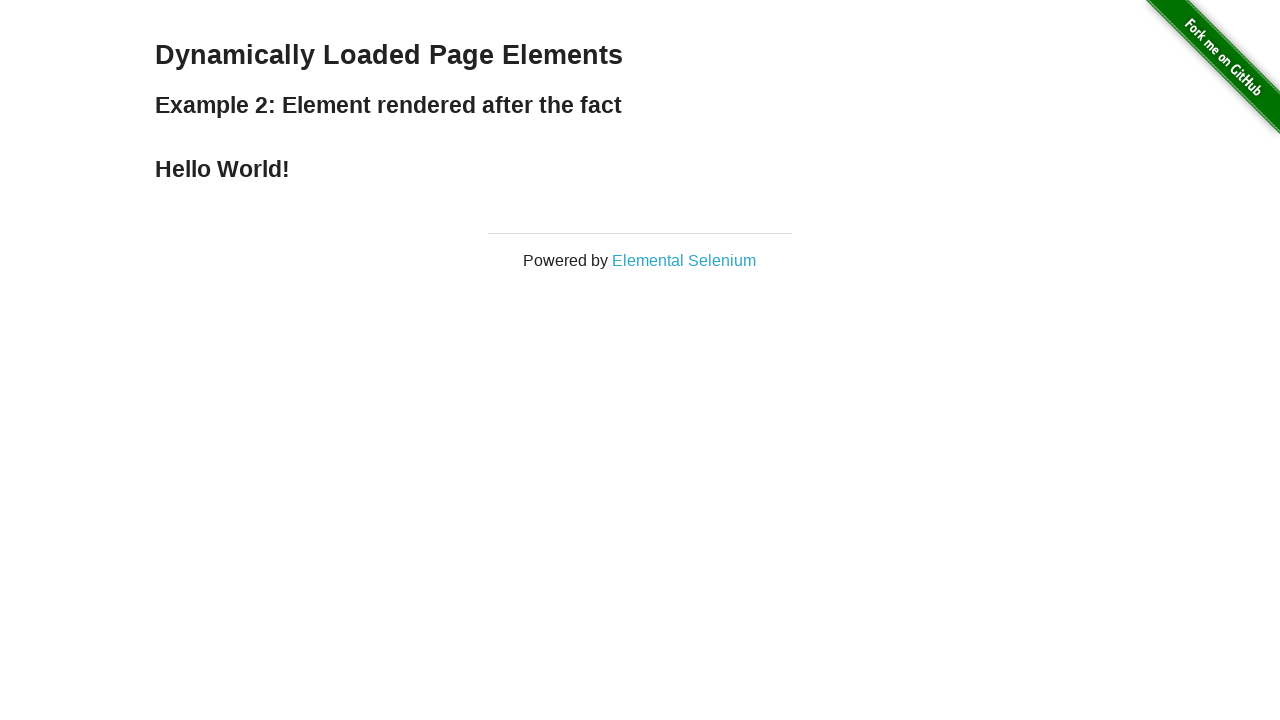

Verified that finish element contains 'Hello World!' text
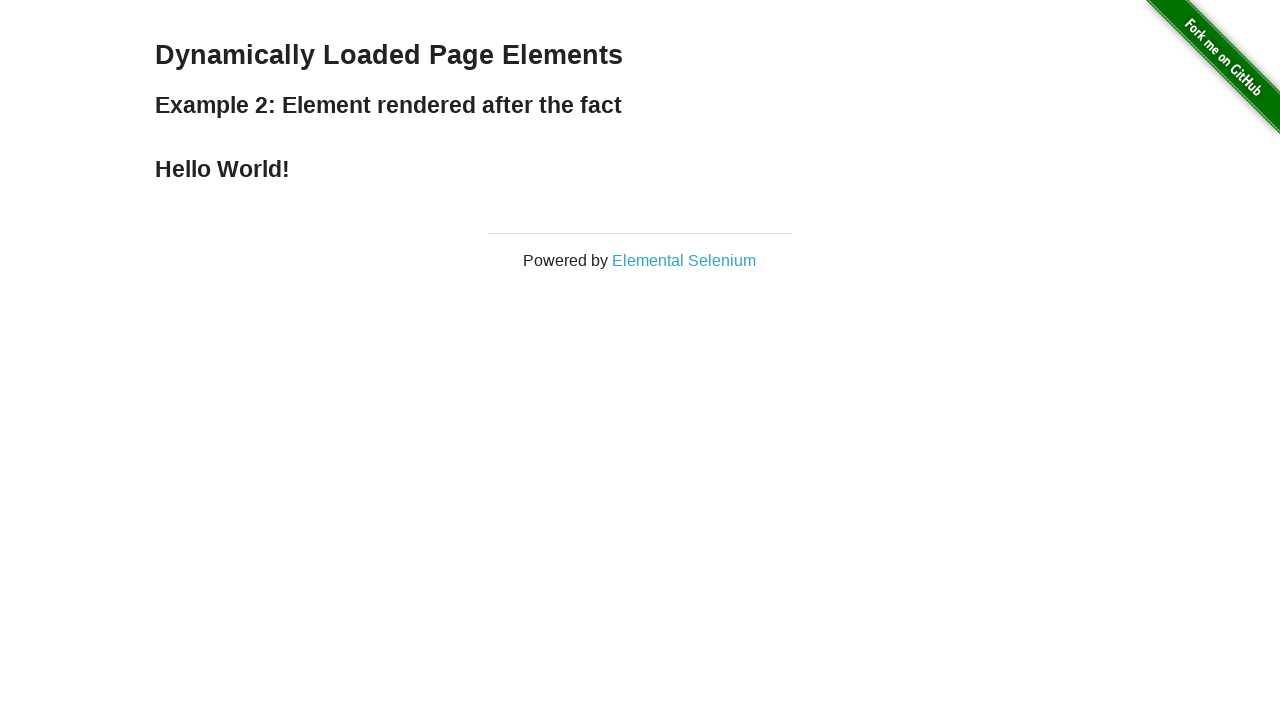

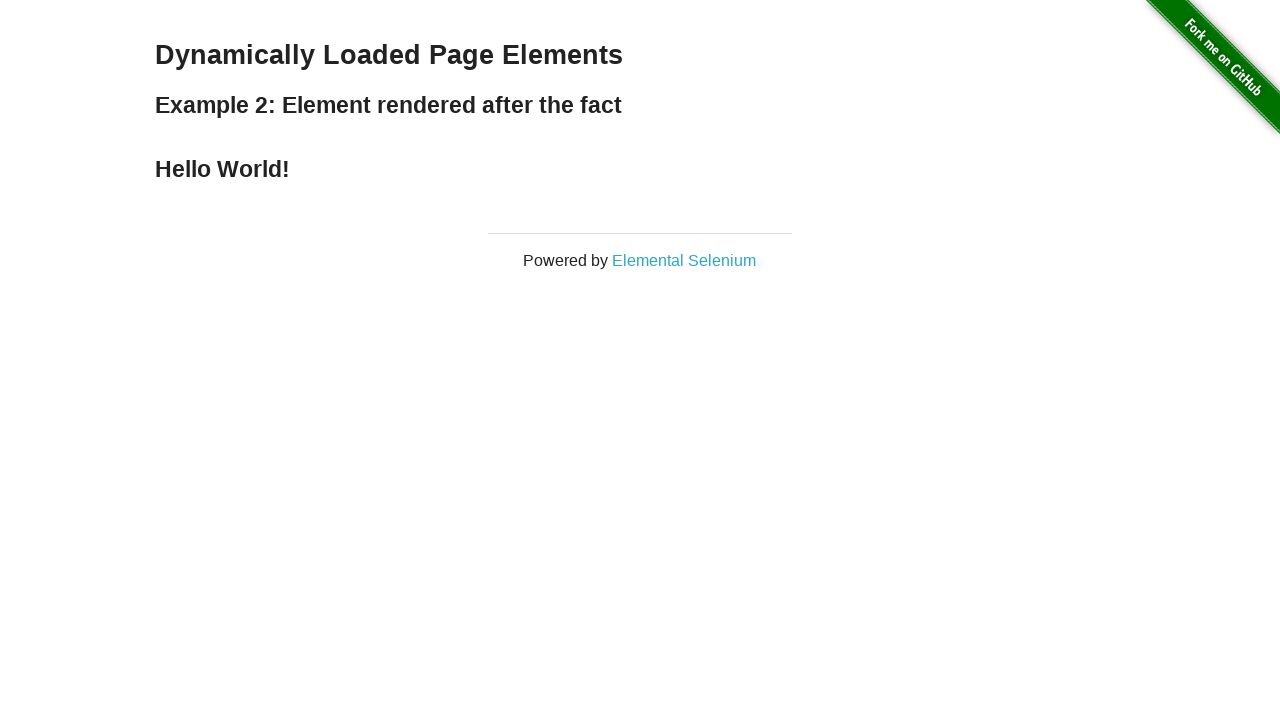